Tests a practice automation form by filling in personal details (name, email, phone, address), selecting a gender radio button, and choosing a country from a dropdown, then verifies the form elements and their values.

Starting URL: https://testautomationpractice.blogspot.com/

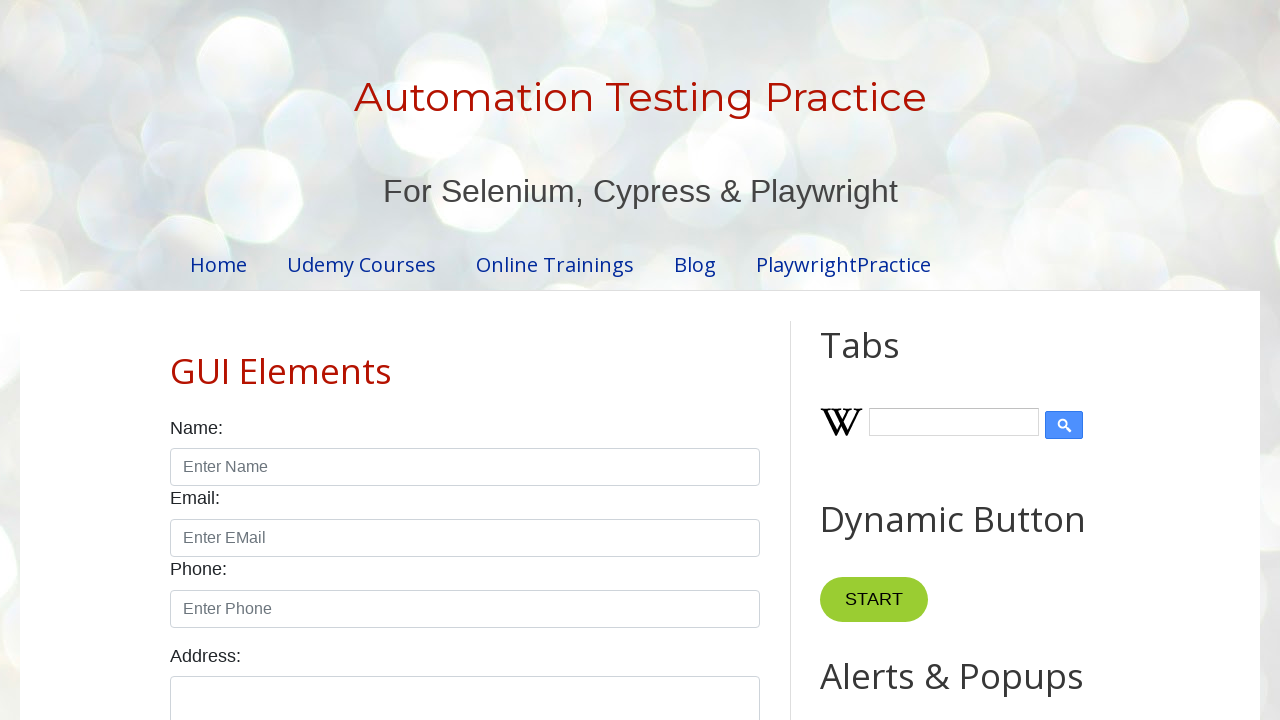

Waited for name input field to be visible
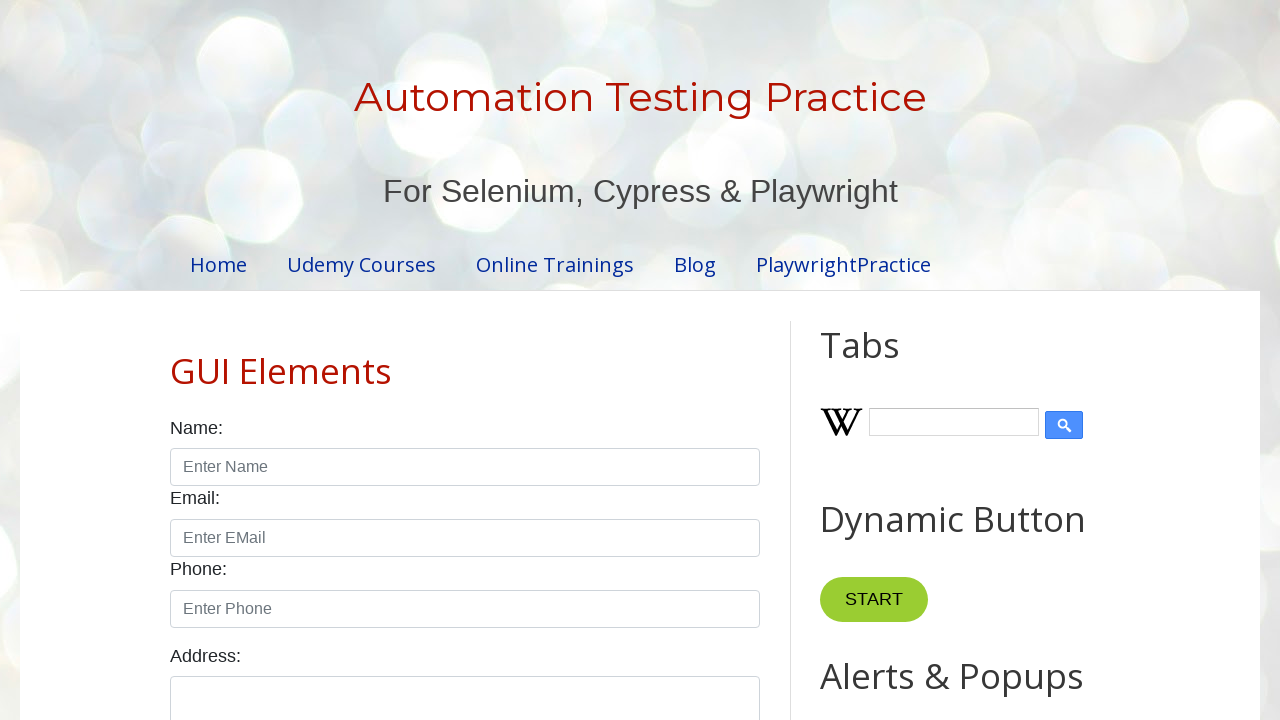

Filled name field with 'Akhil' on #name
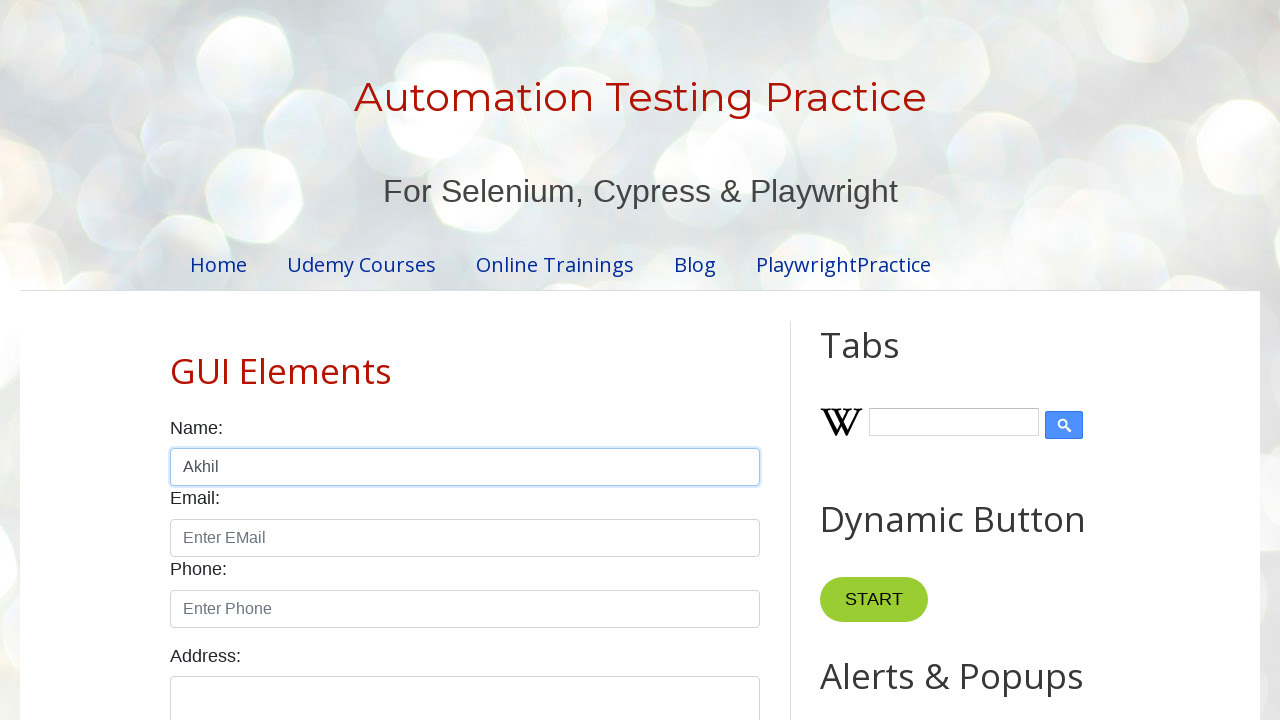

Filled email field with 'dadhich@gmail.com' on #email
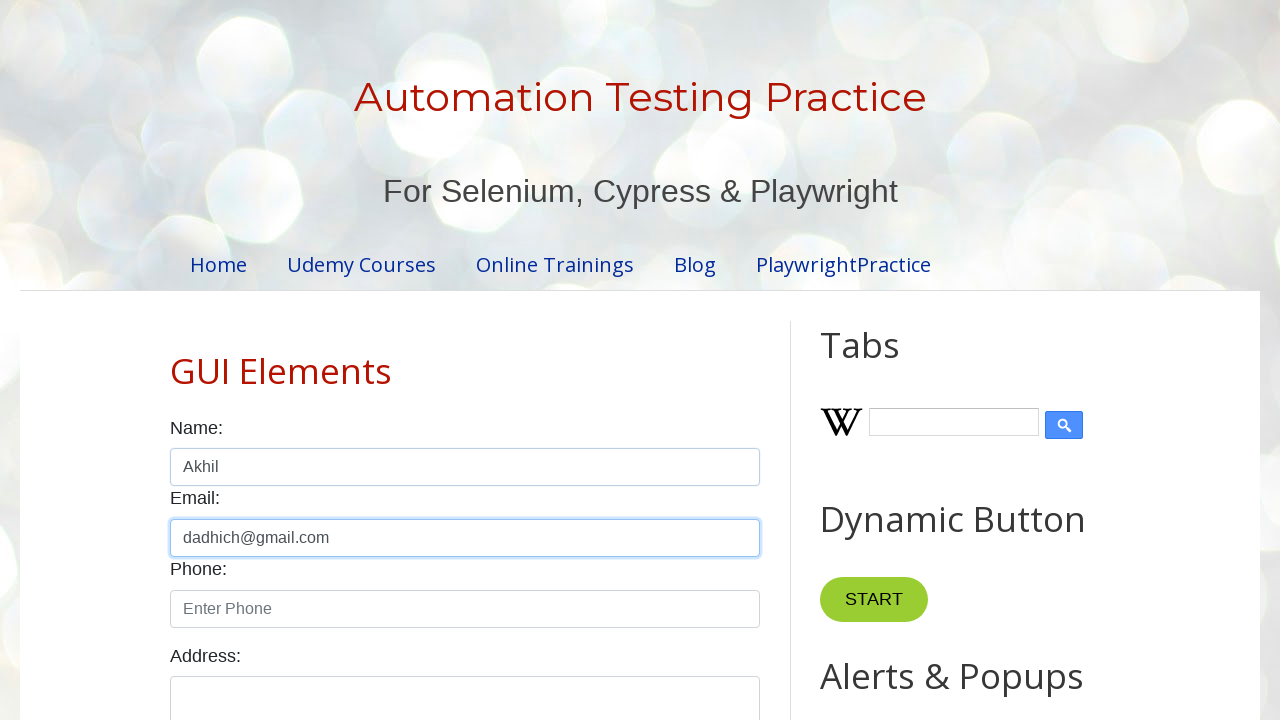

Filled phone field with '9348027124' on #phone
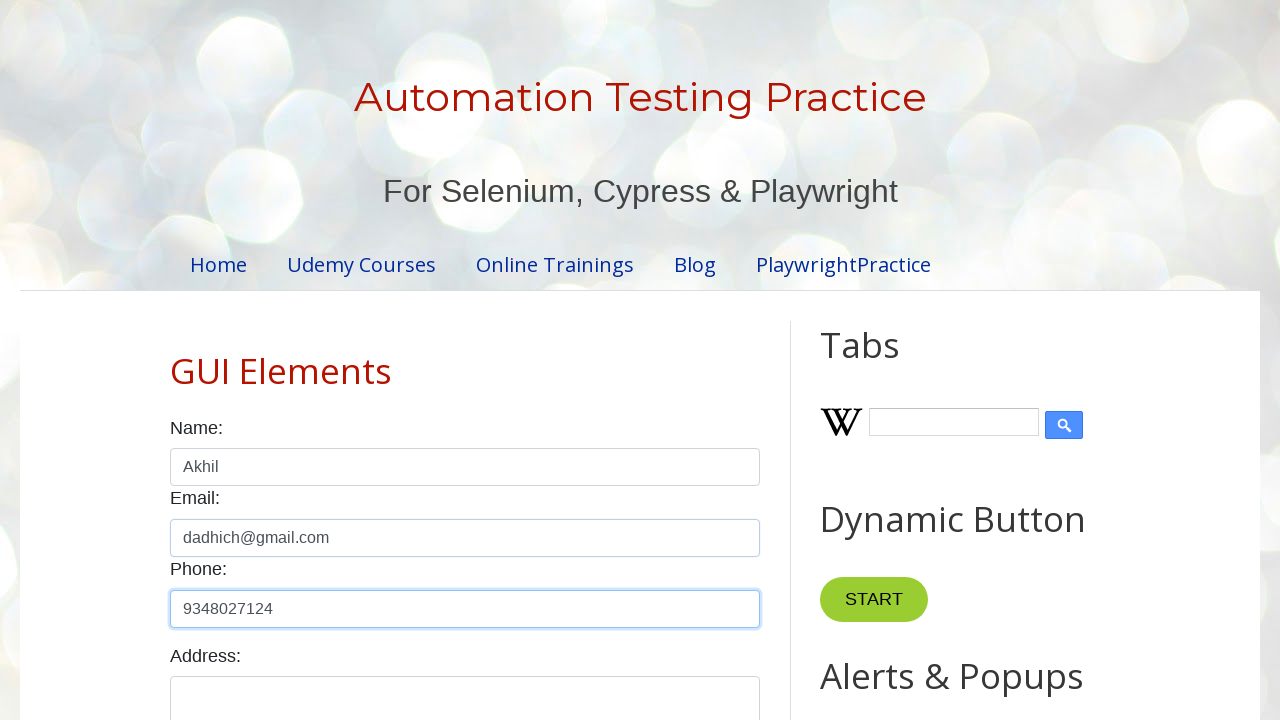

Filled address field with 'Bangalore' on #textarea
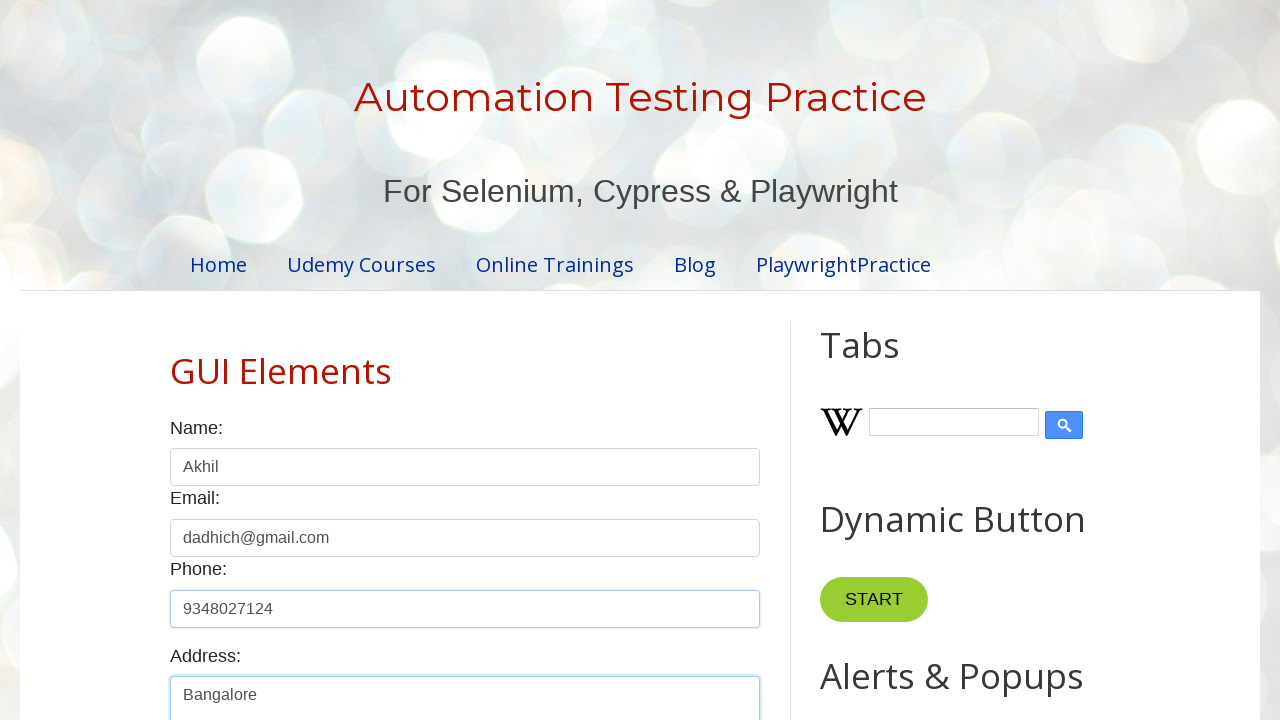

Selected female gender radio button at (250, 360) on input[value="female"]
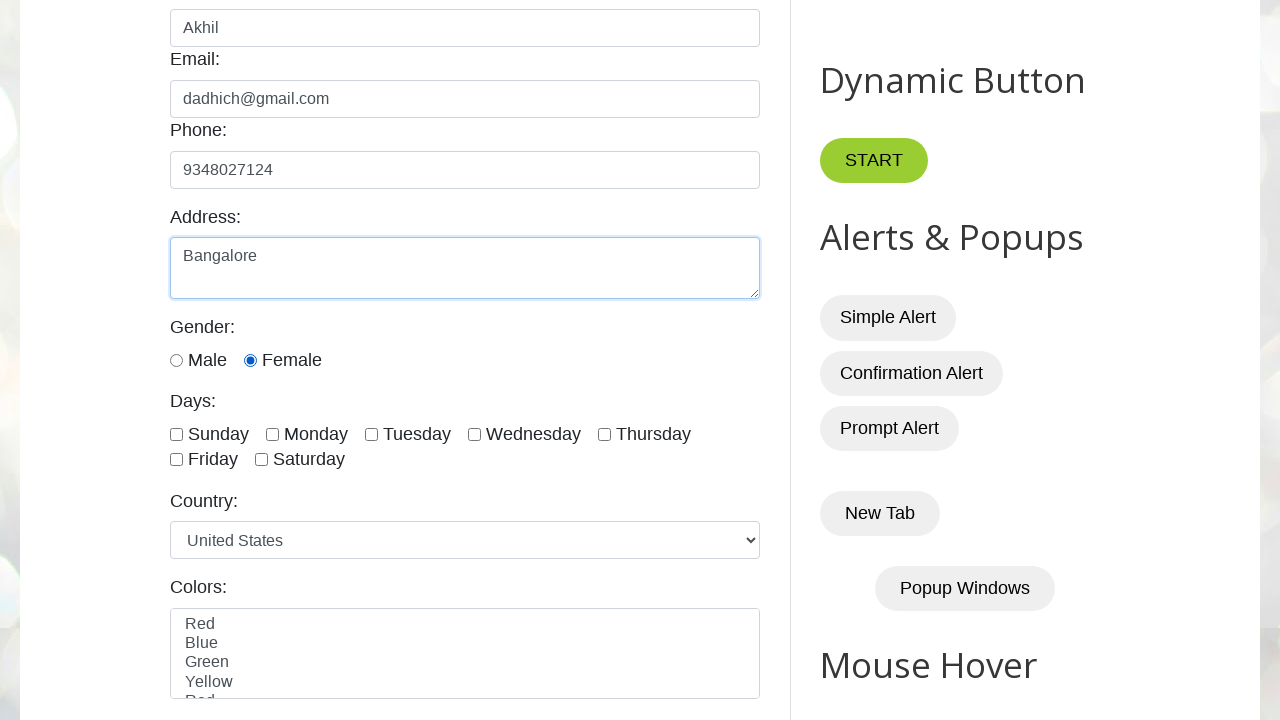

Selected 'India' from country dropdown on #country
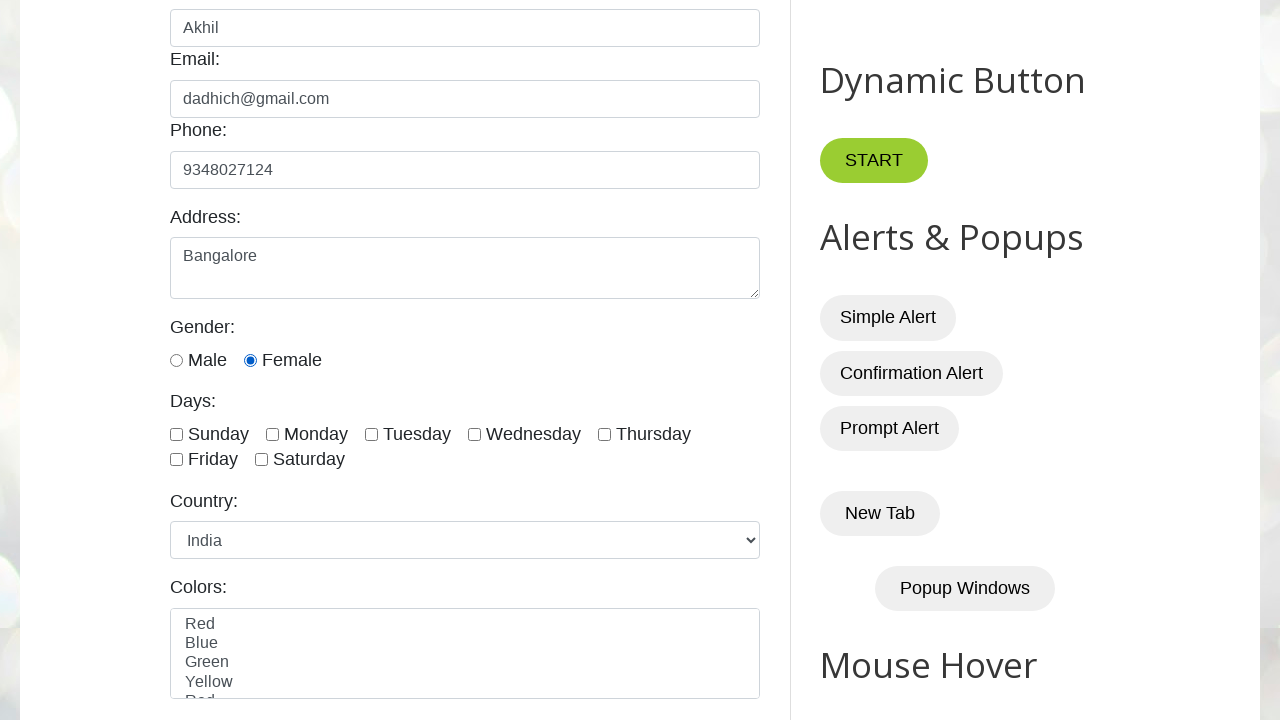

Verified name field contains 'Akhil'
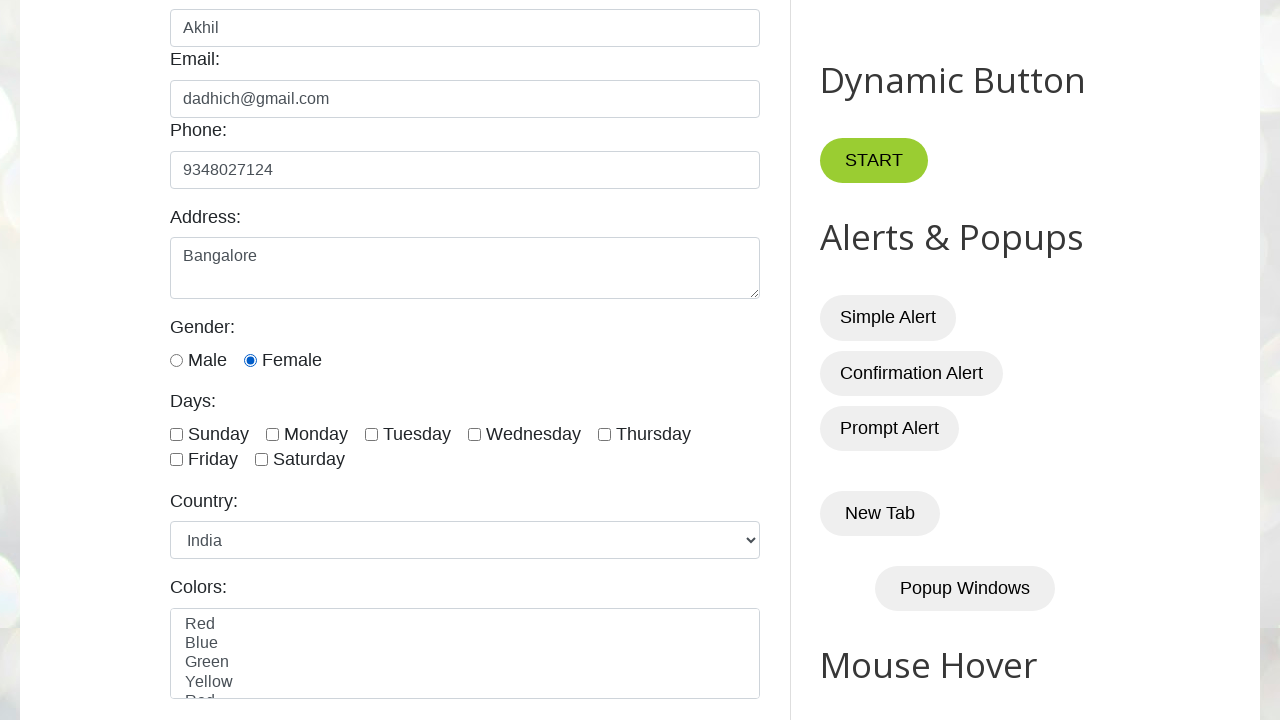

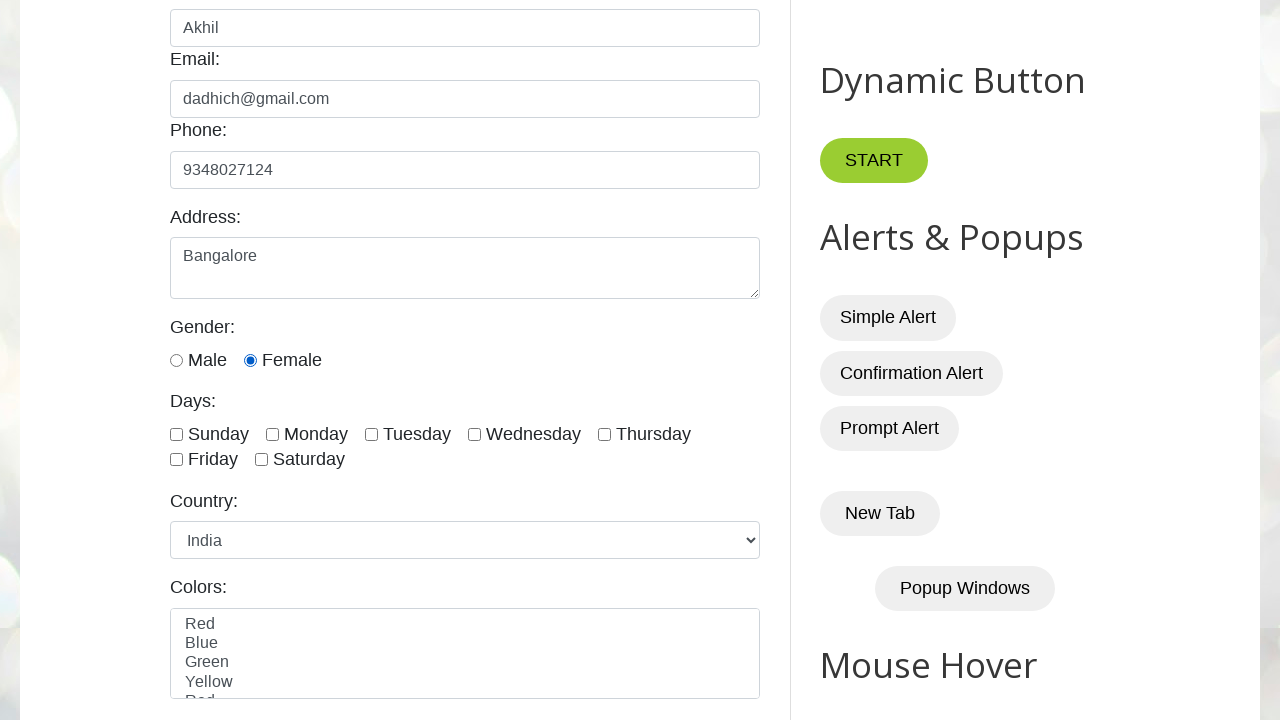